Tests drag and drop functionality by rearranging table rows and columns on a demo page

Starting URL: https://www.leafground.com/drag.xhtml

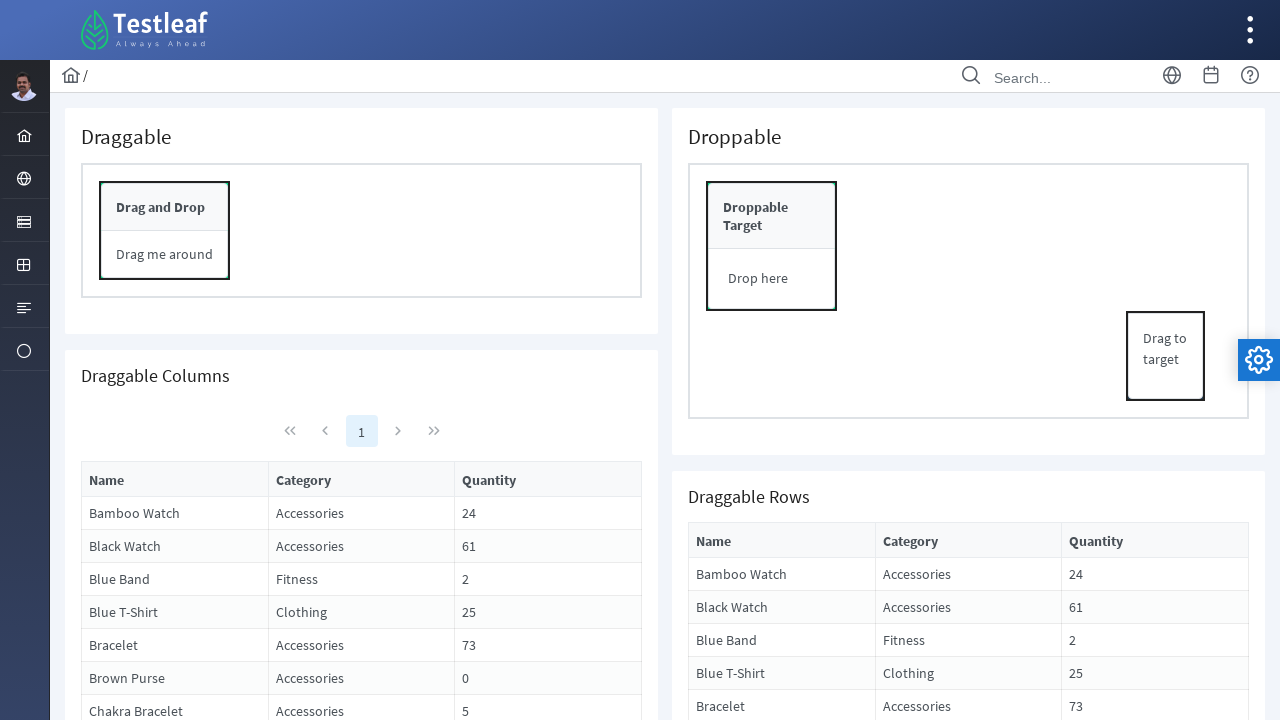

Located 3rd table row as drag source
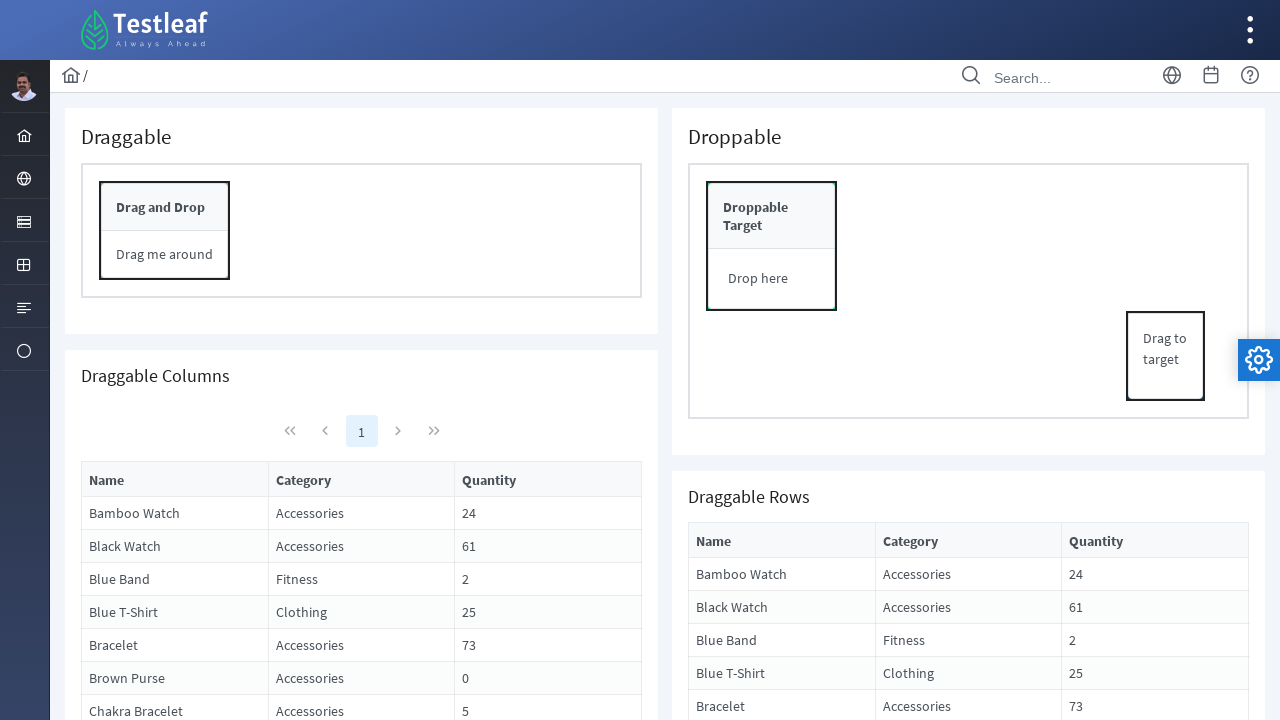

Located 1st table row as drop target
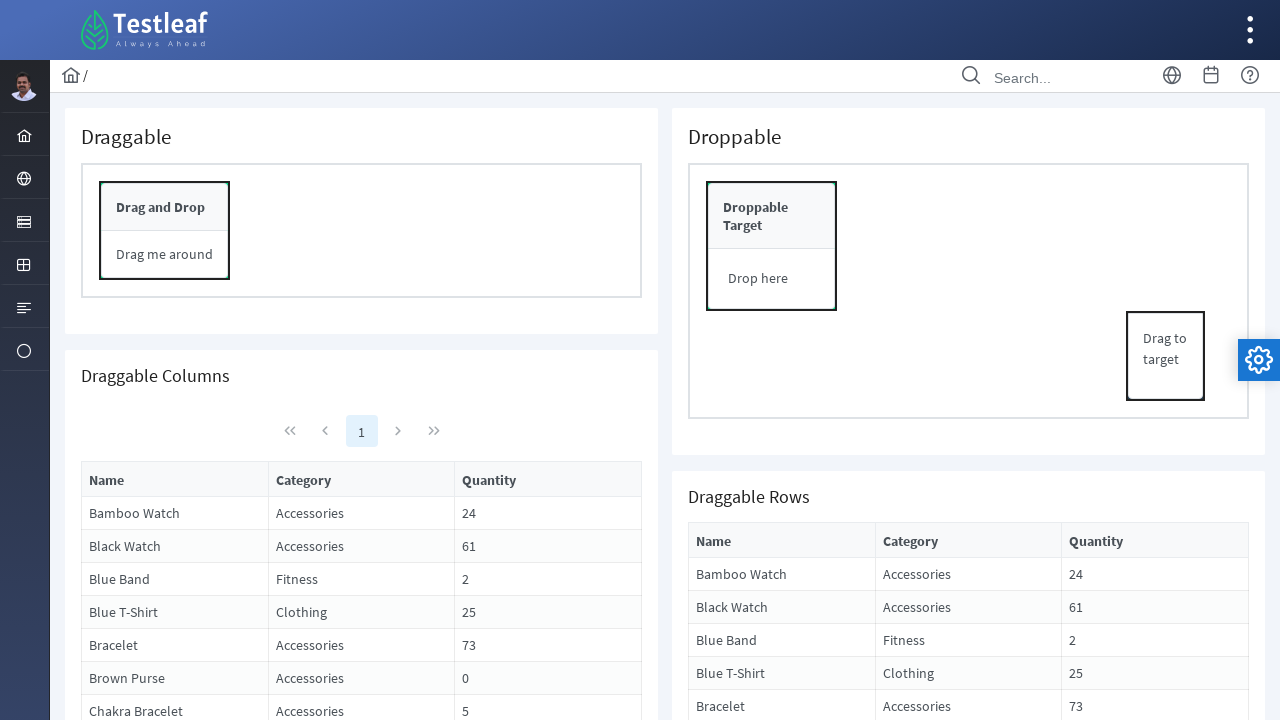

Dragged 3rd row to 1st row position to reorder table rows at (968, 574)
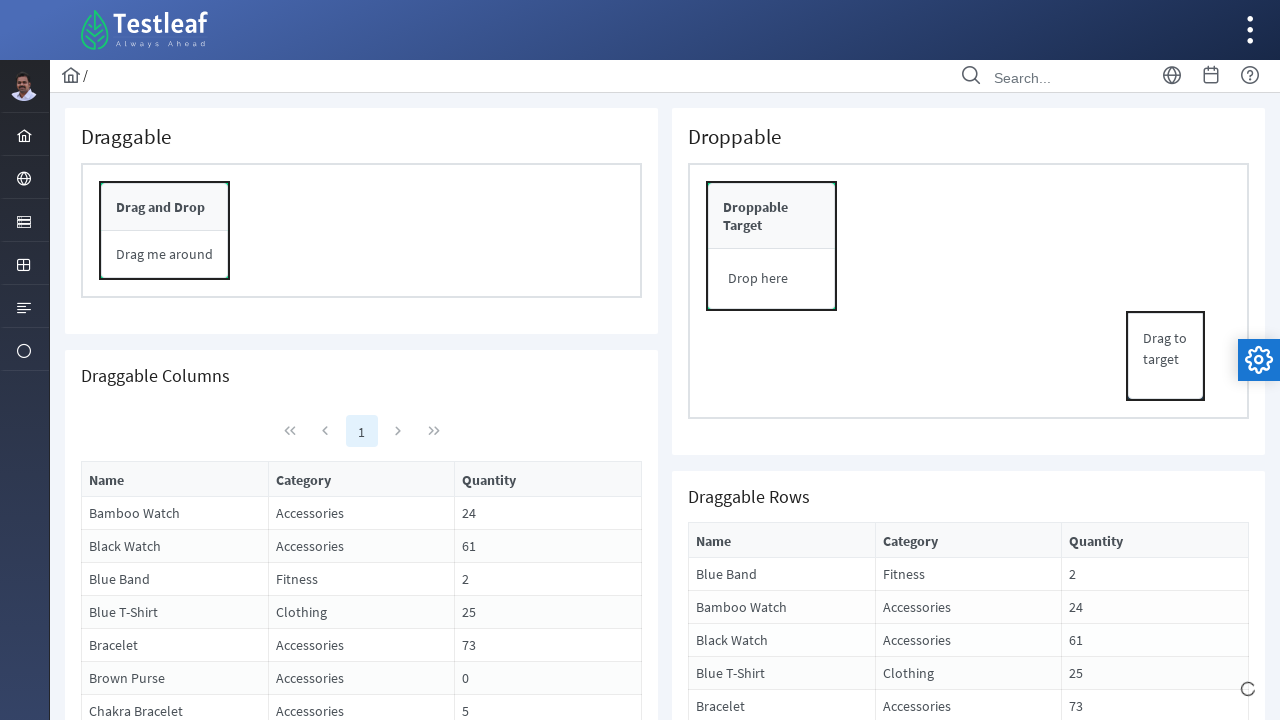

Waited 3 seconds for drag operation to complete
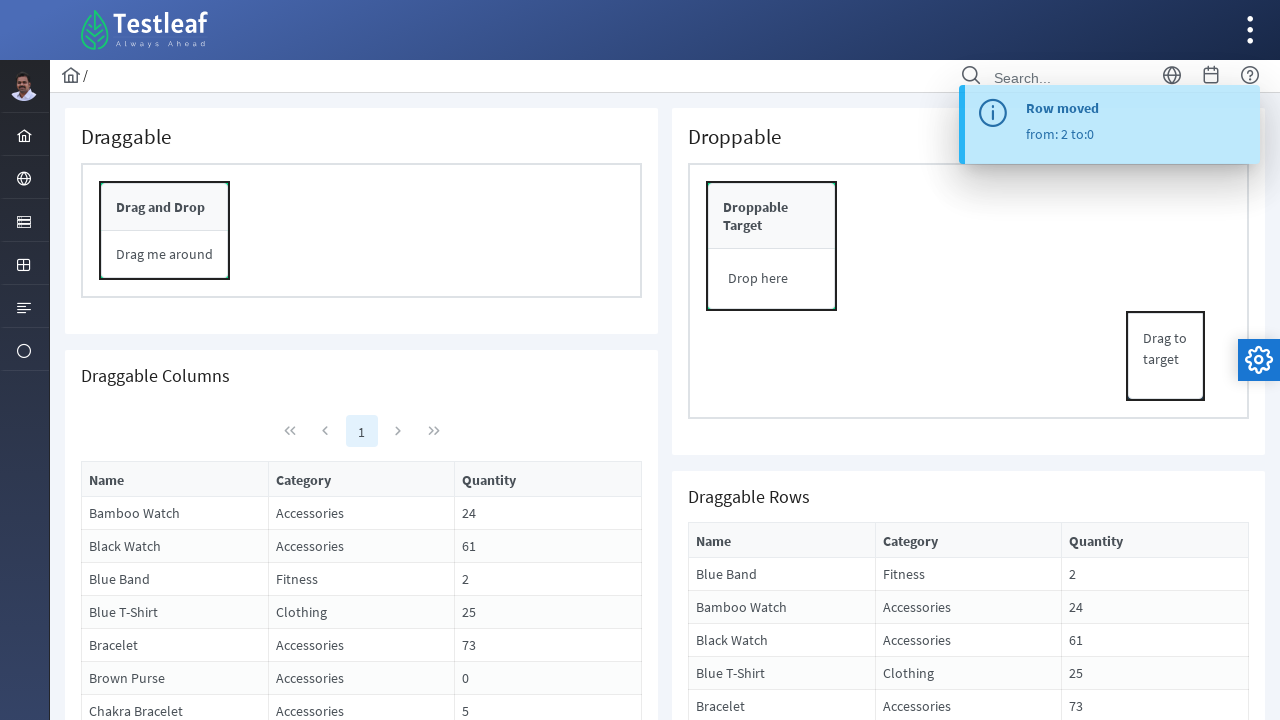

Located all table column headers
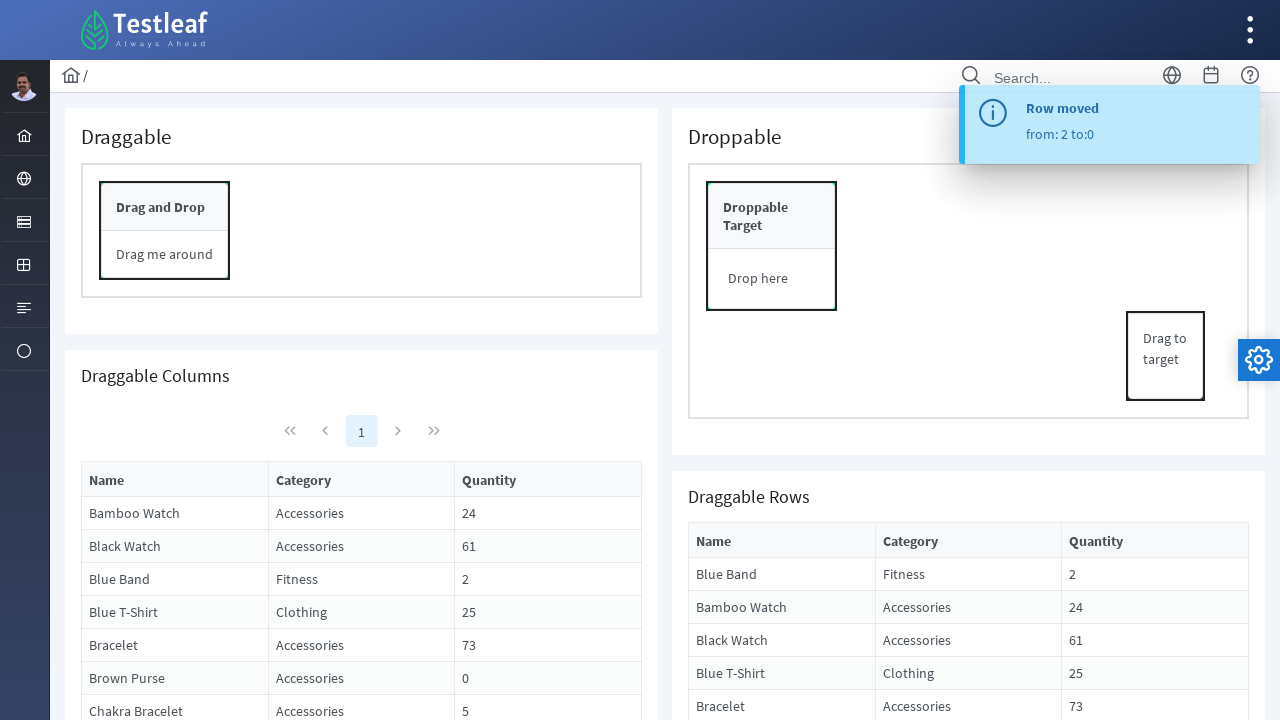

Located 2nd column header as drag source
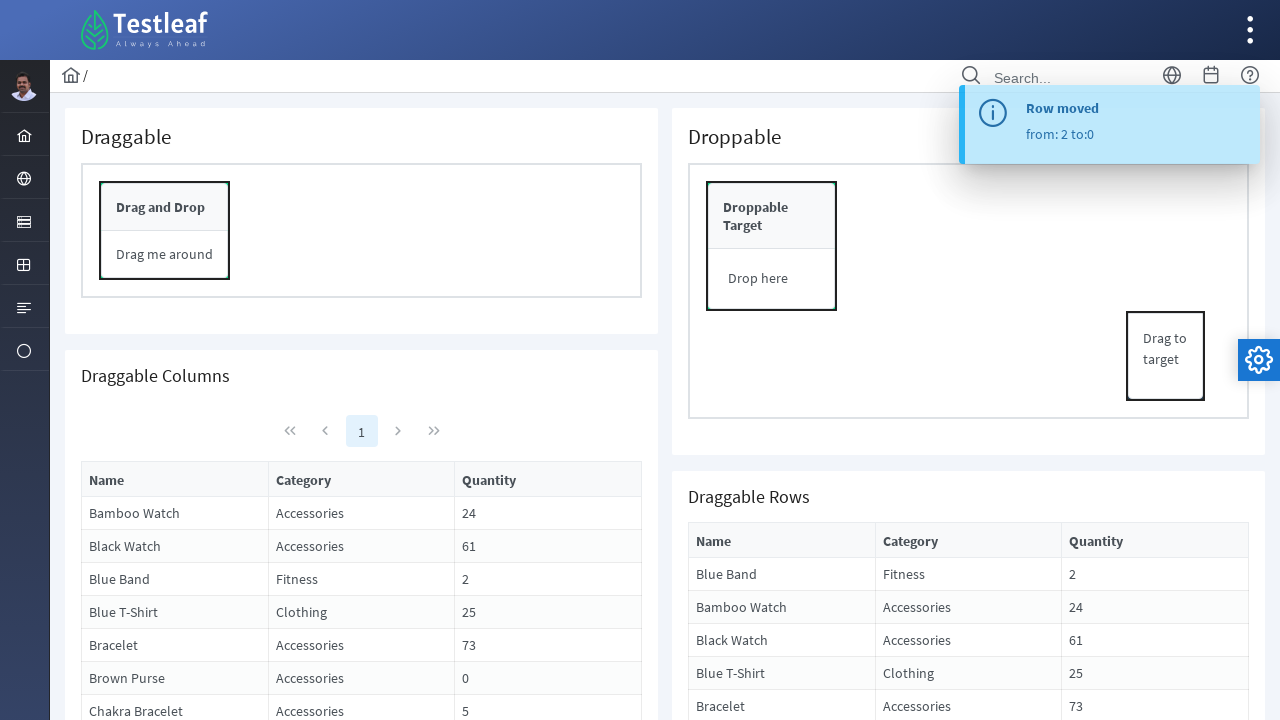

Located 1st column header as drop target
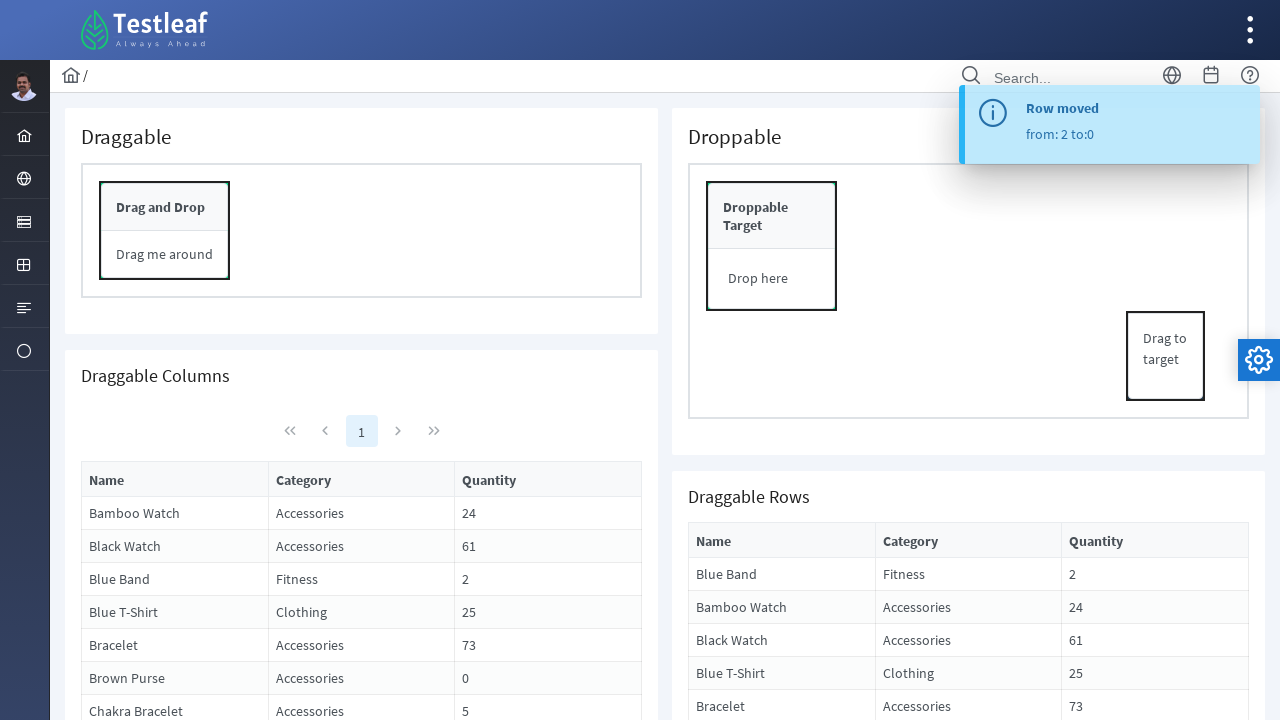

Dragged 2nd column to 1st column position to reorder table columns at (175, 479)
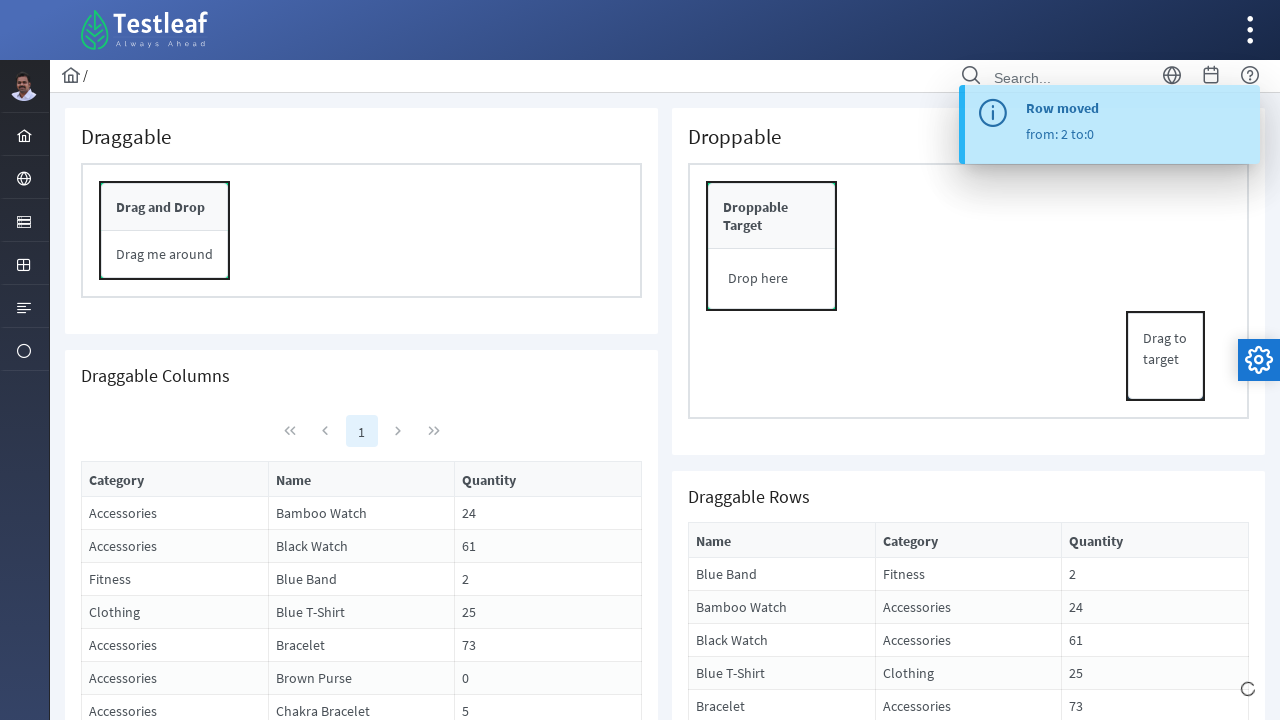

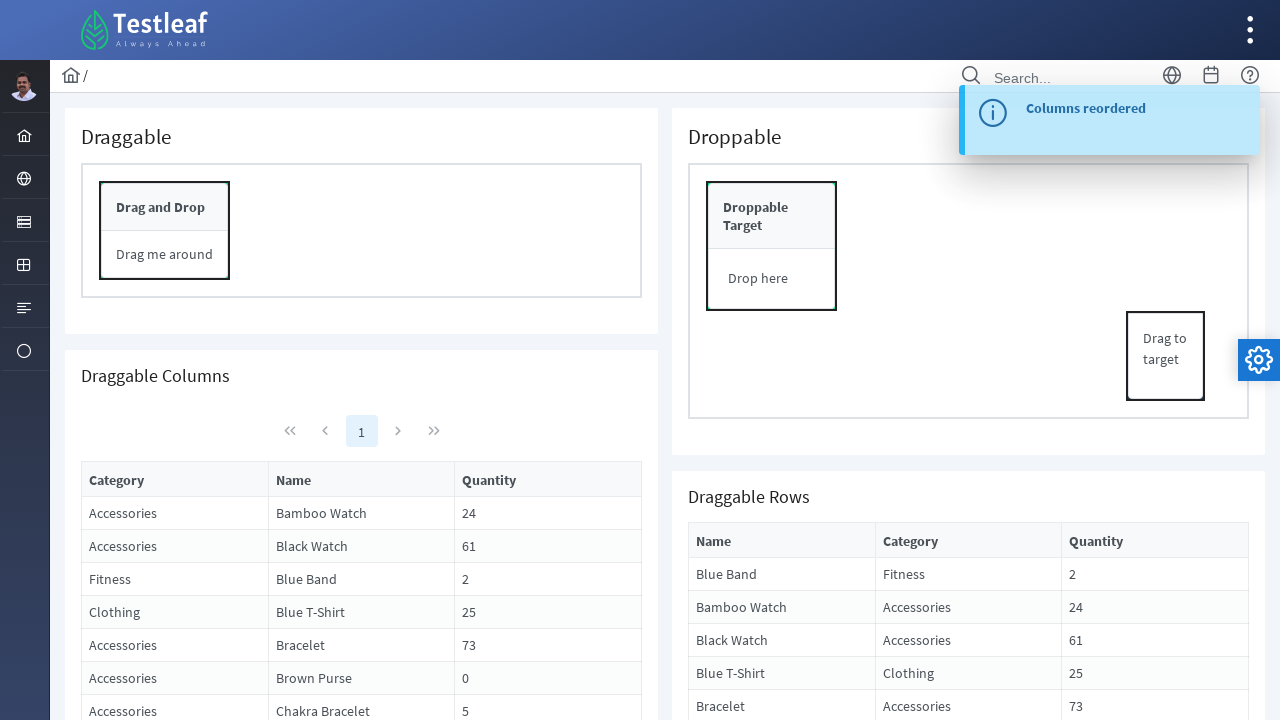